Tests browser cookie management by navigating to a website, retrieving existing cookies, adding a custom cookie, and verifying the cookie was added successfully.

Starting URL: https://www.infosys.com/

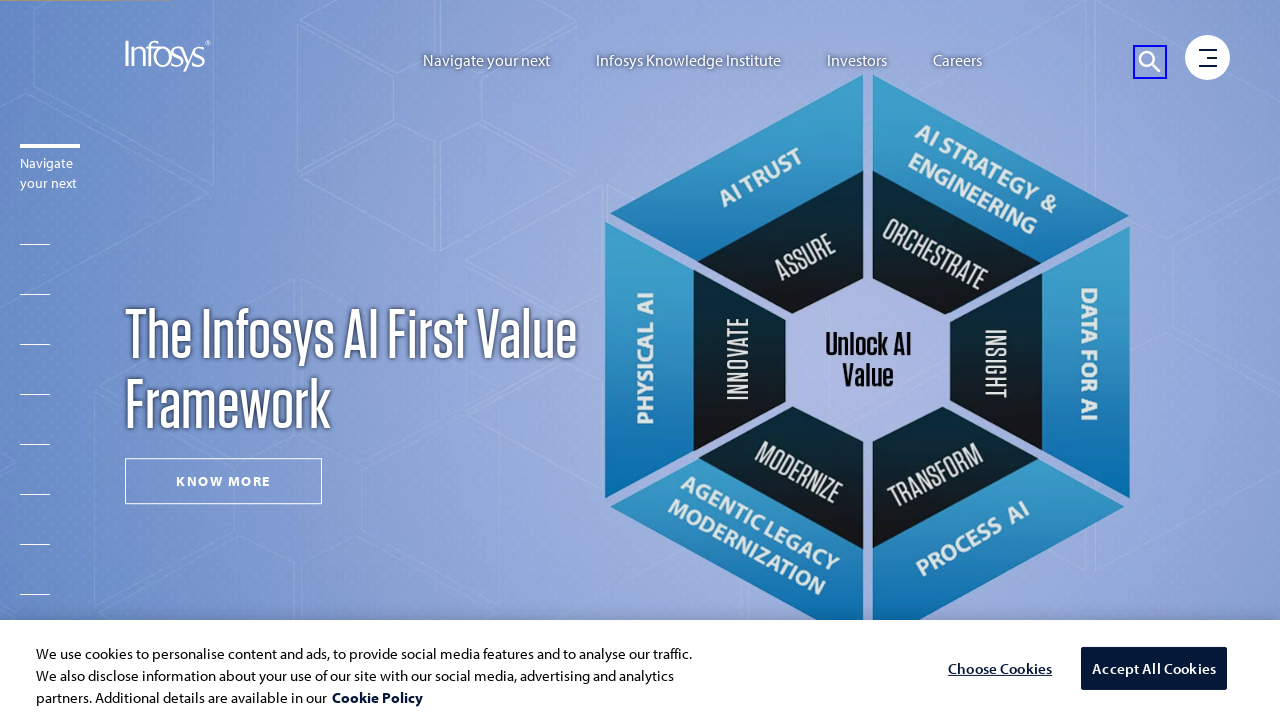

Waited for page to load with domcontentloaded state
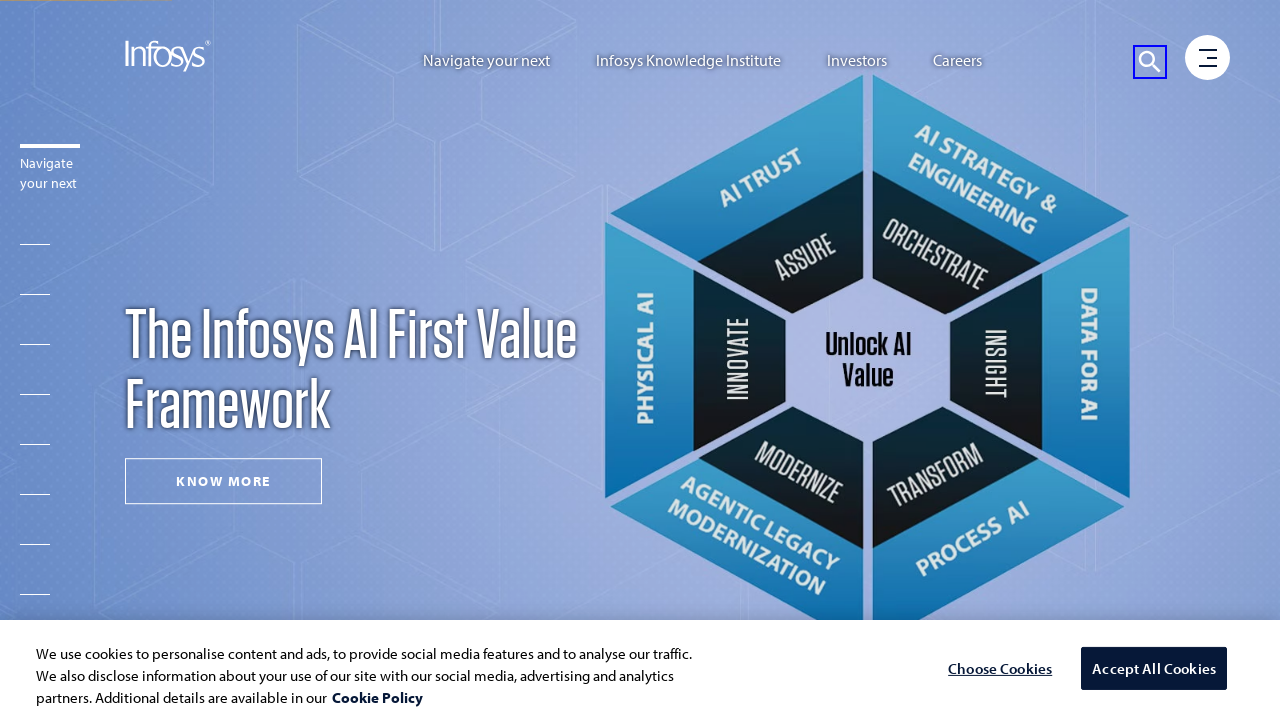

Retrieved initial cookies from context
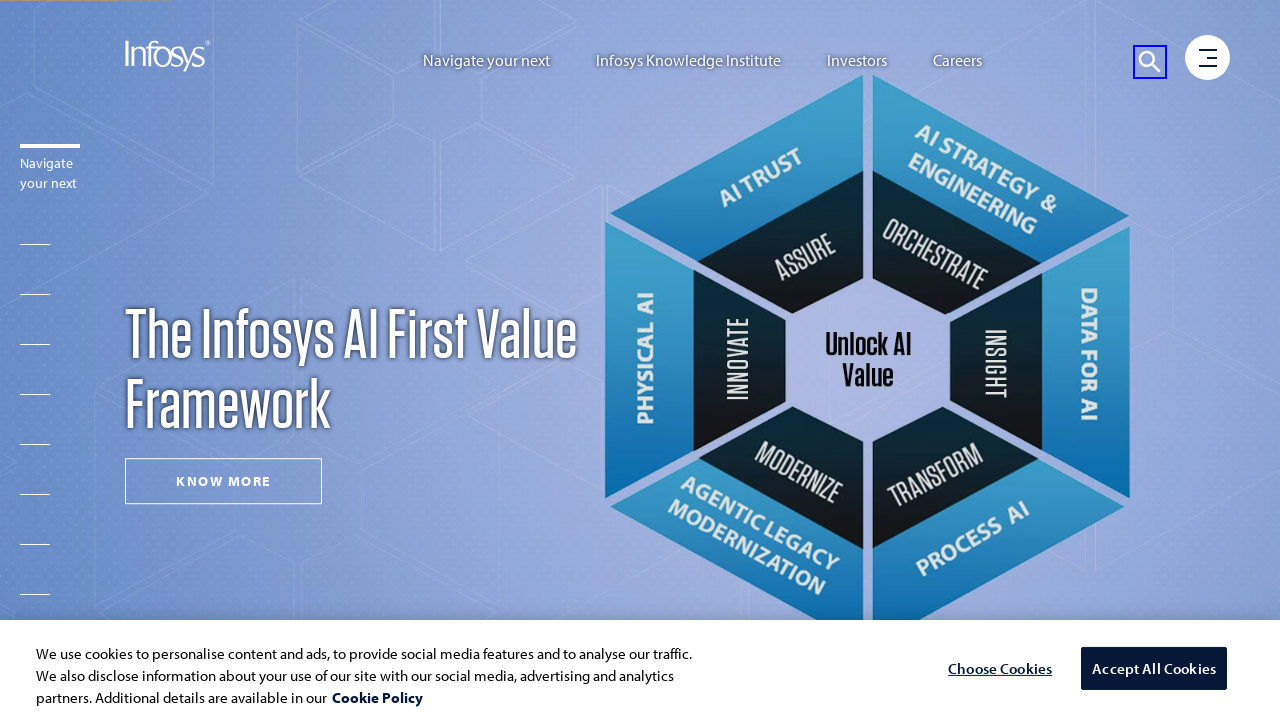

Added custom cookie 'company' with value 'Edso Services' to domain .infosys.com
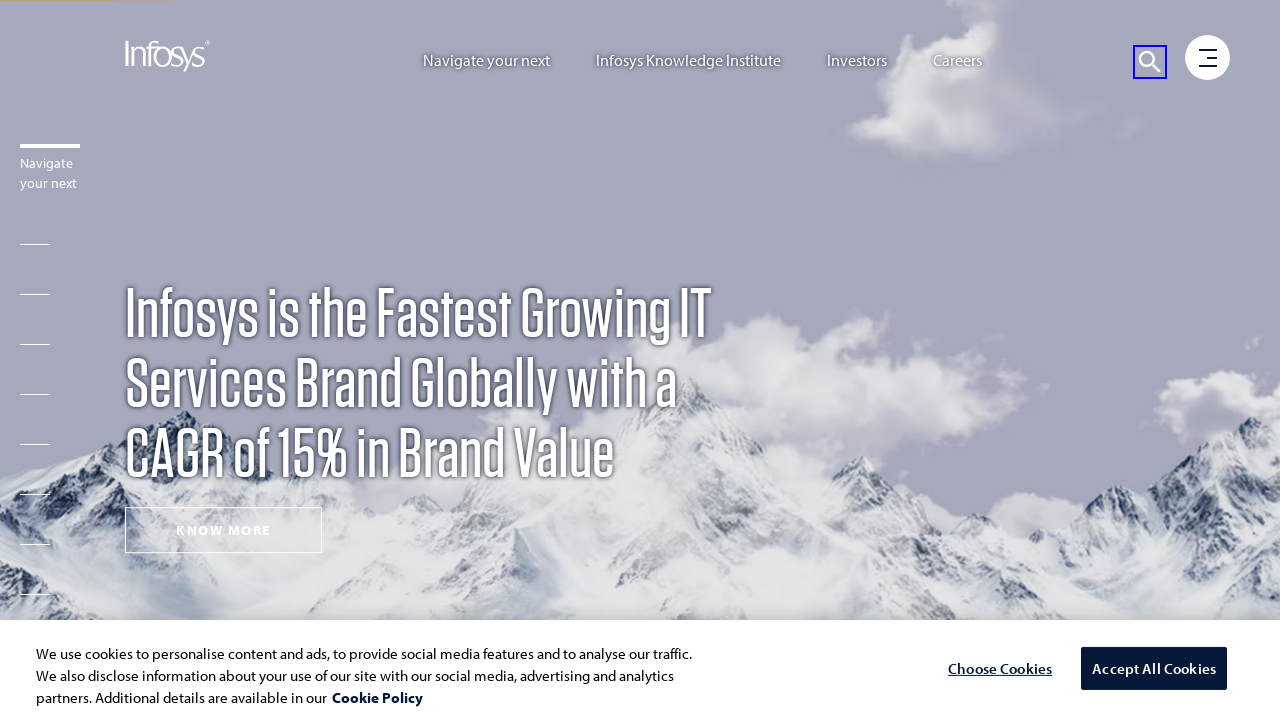

Retrieved updated cookies from context to verify addition
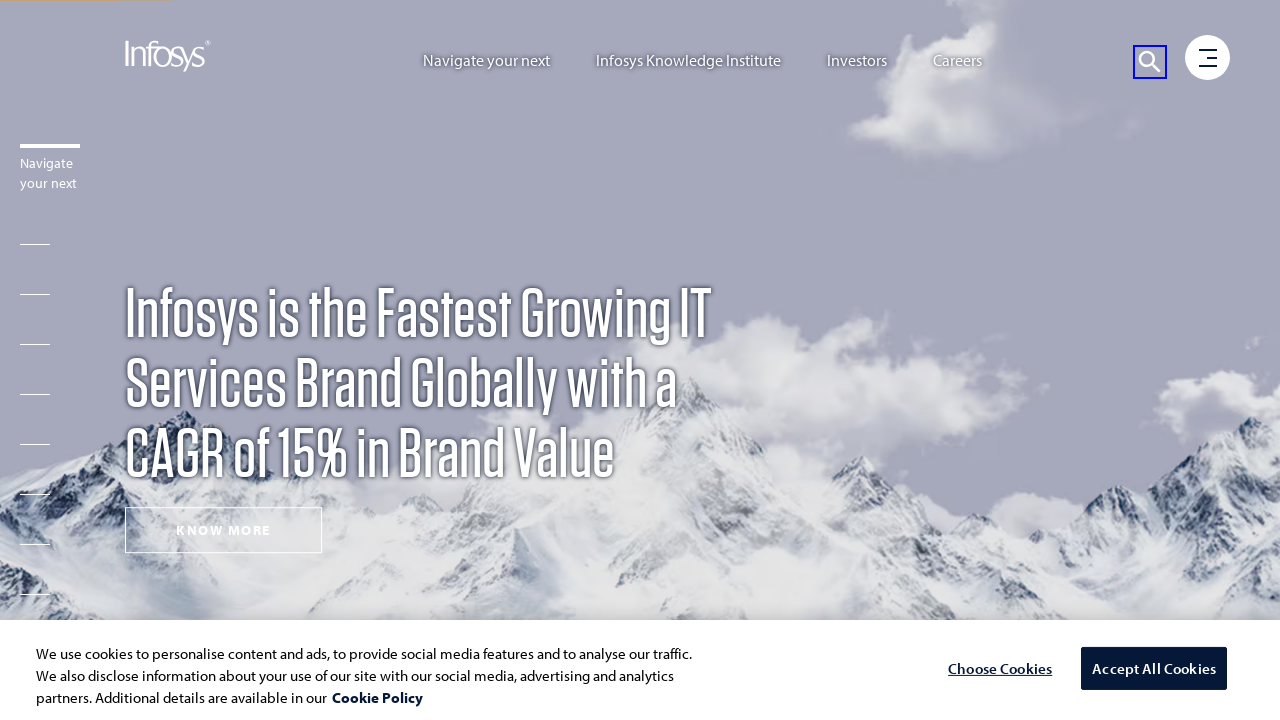

Verified that custom 'company' cookie exists in updated cookies list
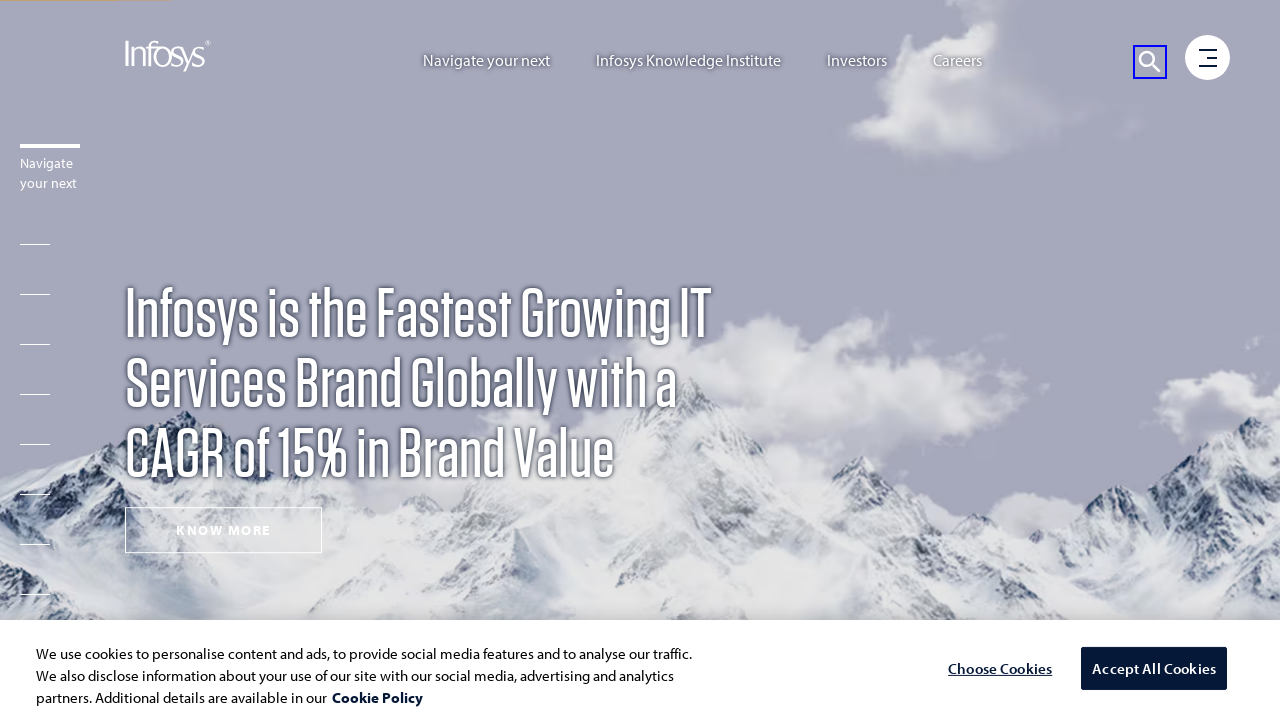

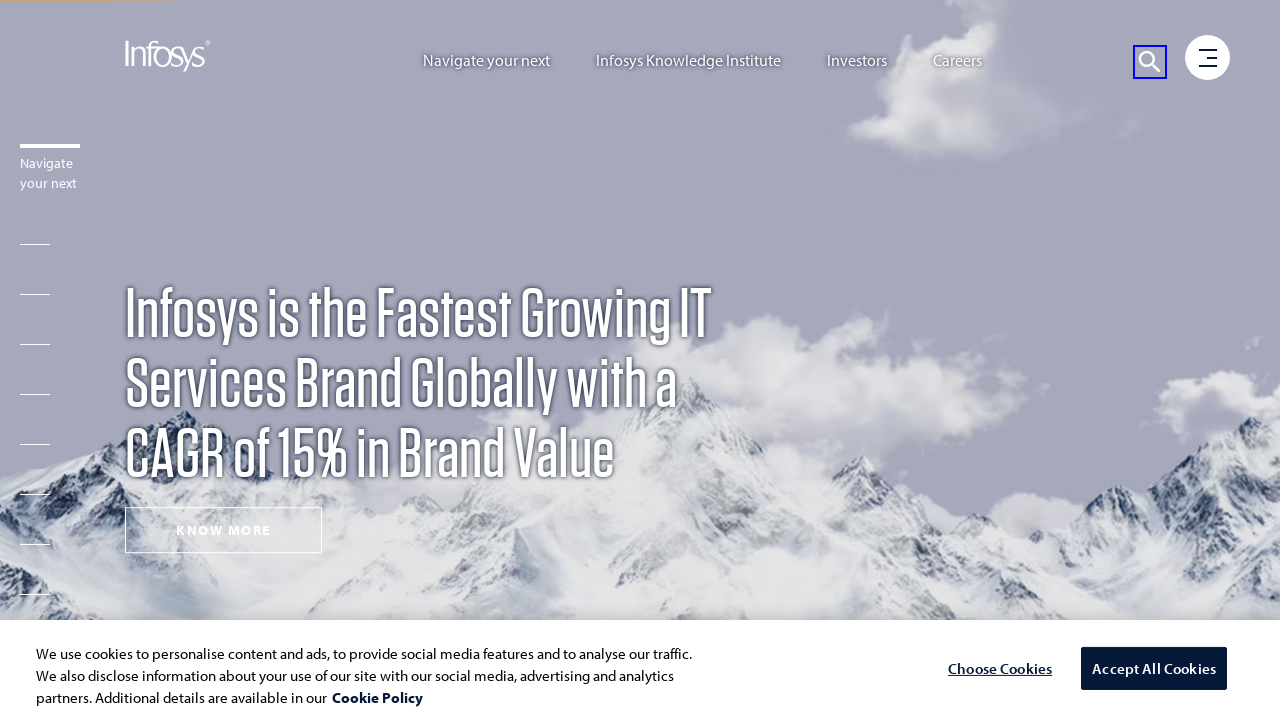